Tests visibility and invisibility wait conditions by clicking buttons that trigger element visibility changes and verifying the state changes

Starting URL: https://www.leafground.com/waits.xhtml

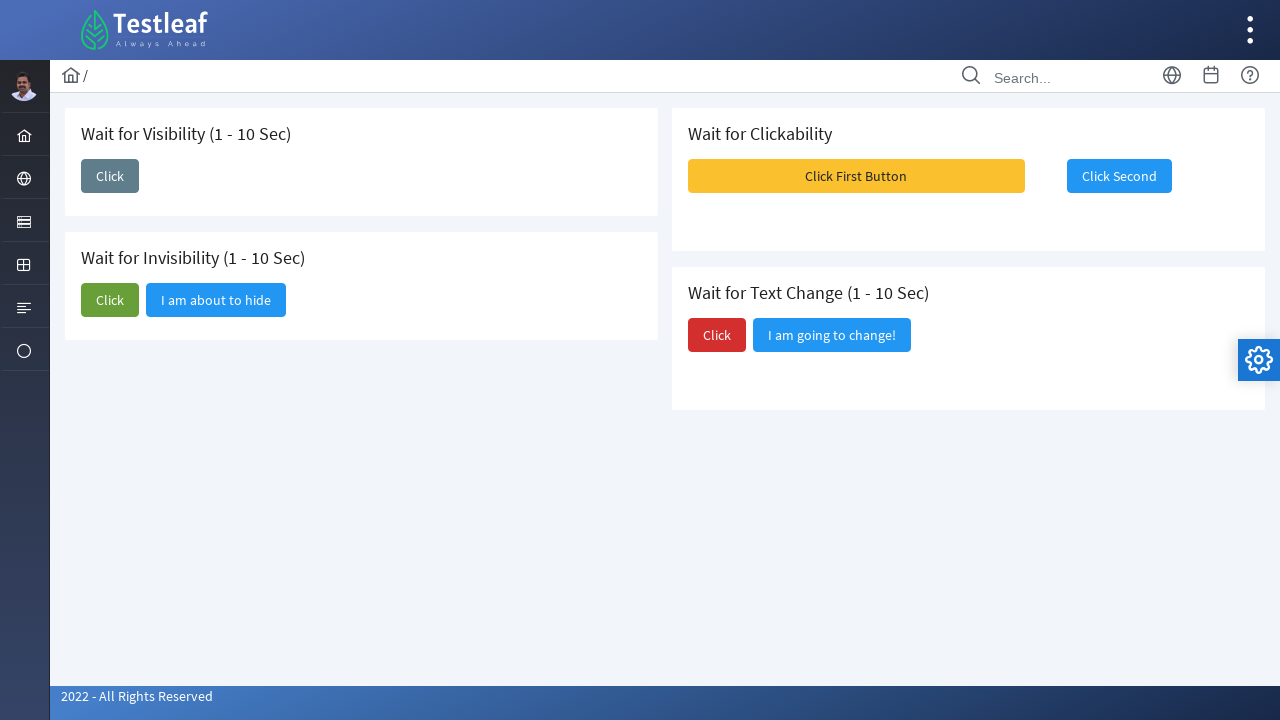

Clicked button to make element visible at (110, 176) on #j_idt87\:j_idt89
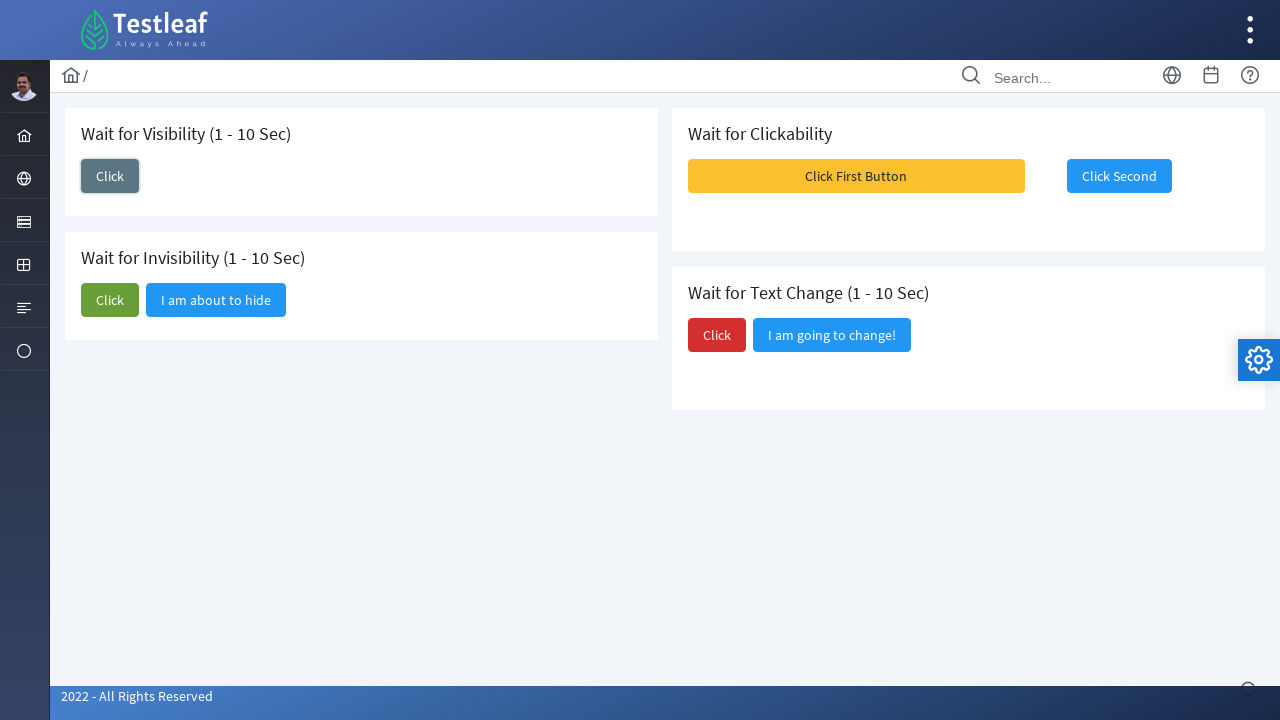

Element became visible
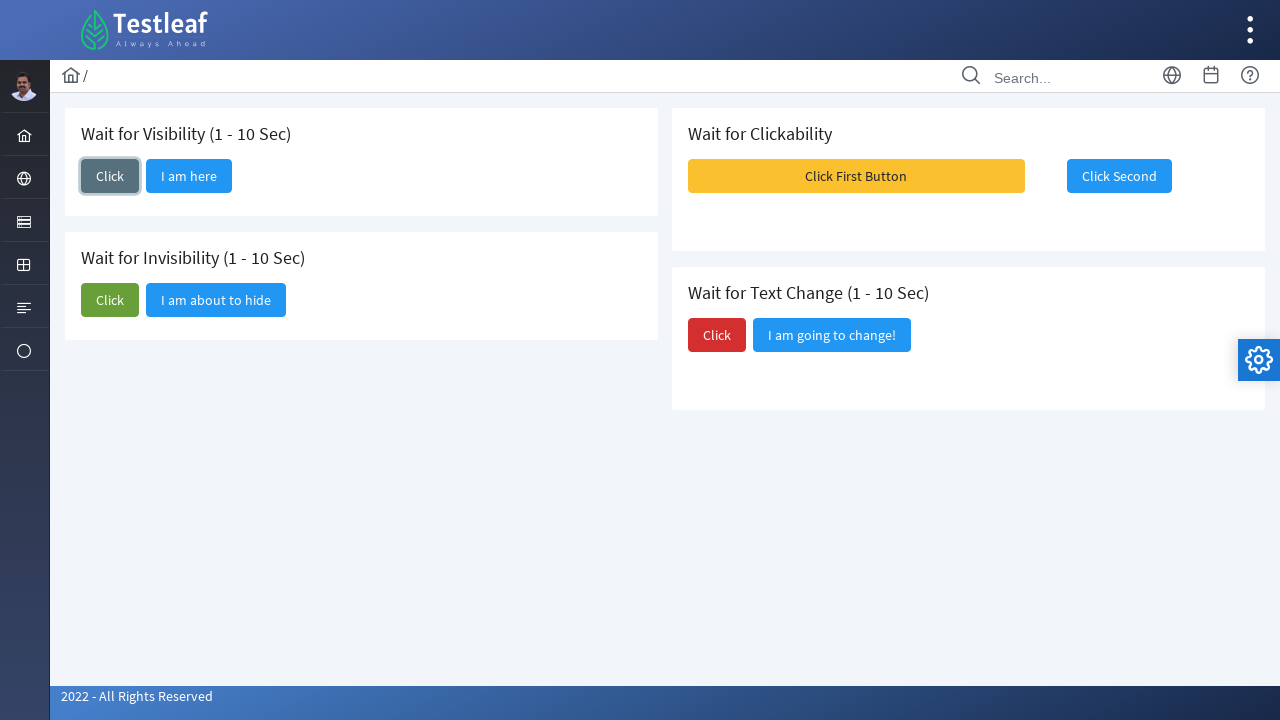

Clicked button to make element invisible at (110, 300) on #j_idt87\:j_idt92
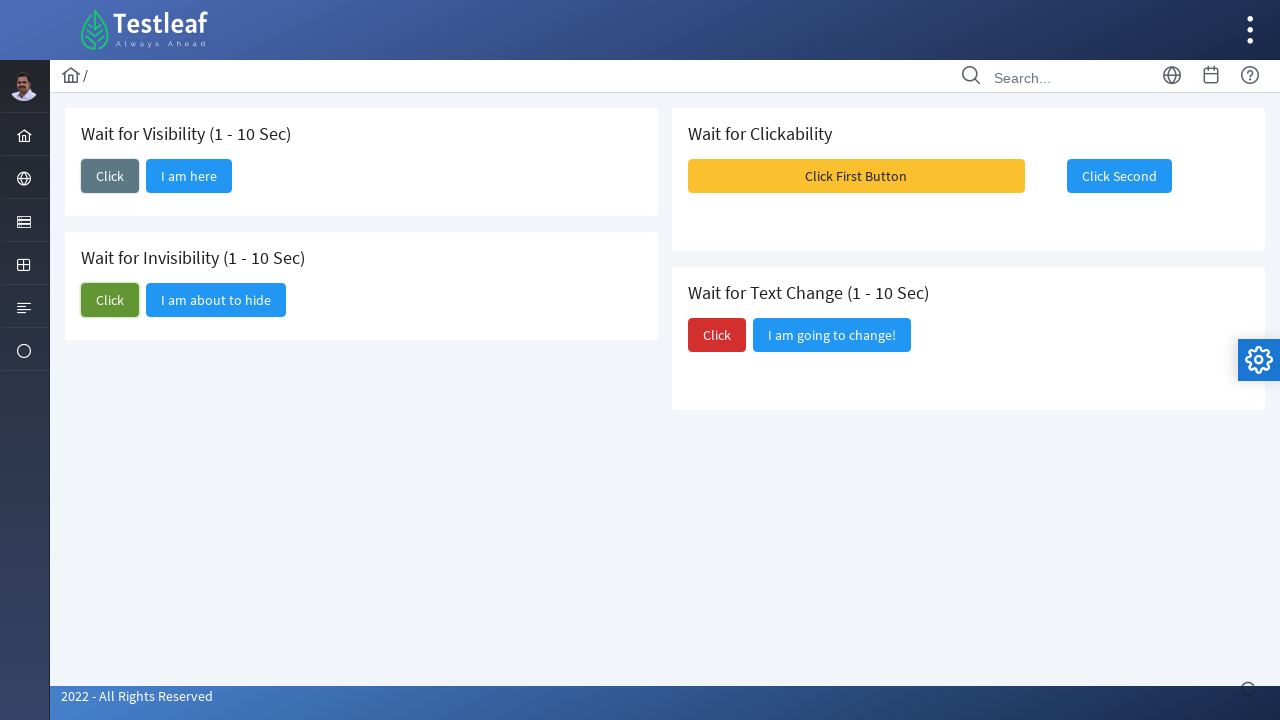

Element became invisible
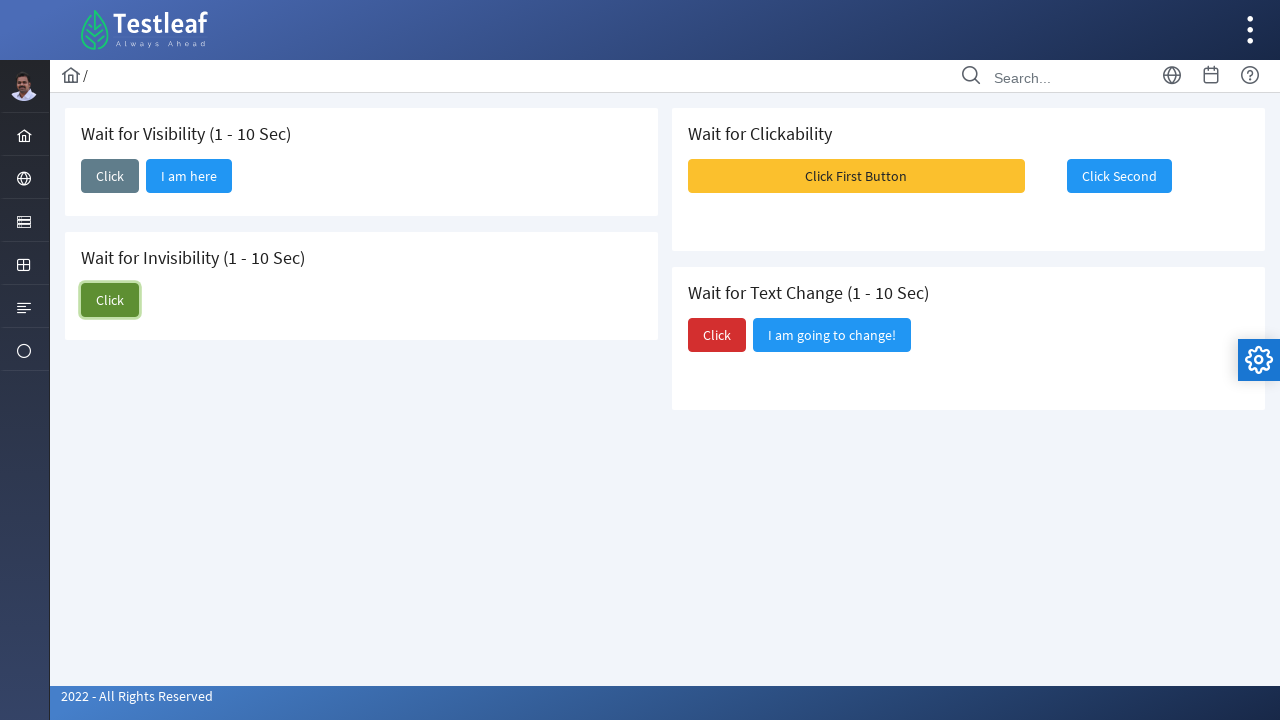

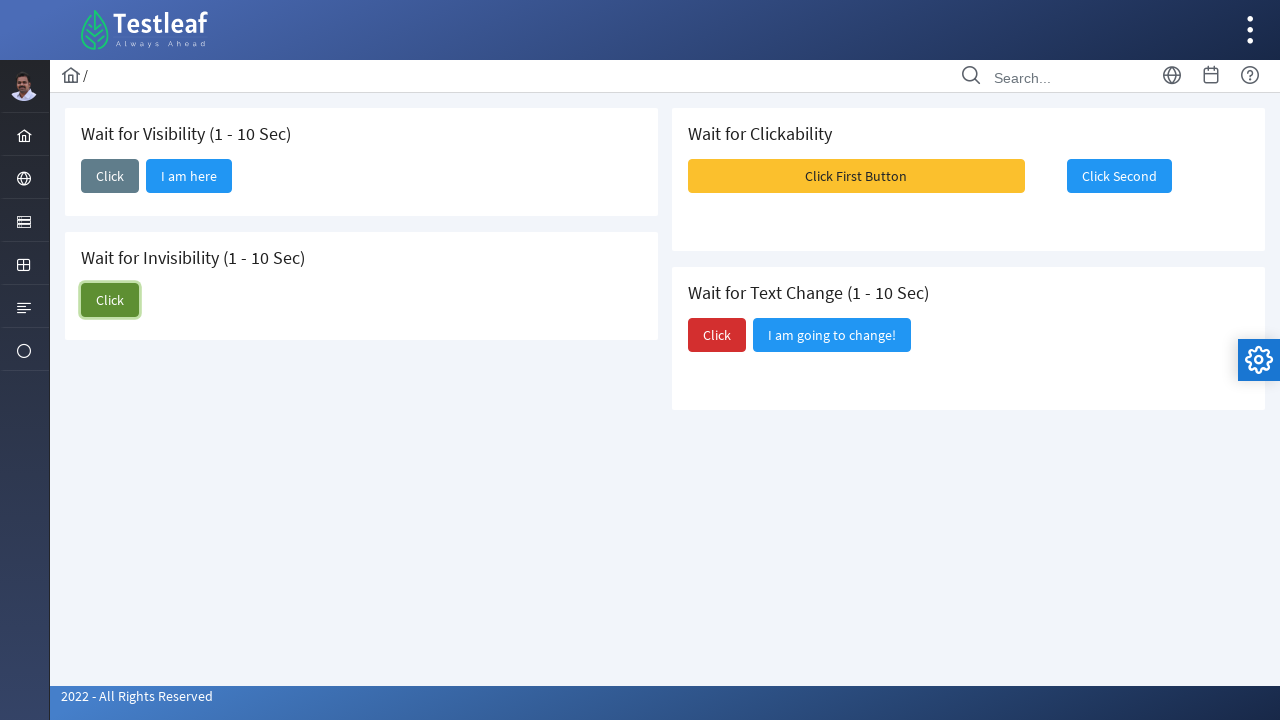